Tests SpiceJet flight search functionality by entering origin city (BLR - Bangalore) and destination city (DEL - Delhi) in the search form using mouse move and click actions.

Starting URL: https://www.spicejet.com/

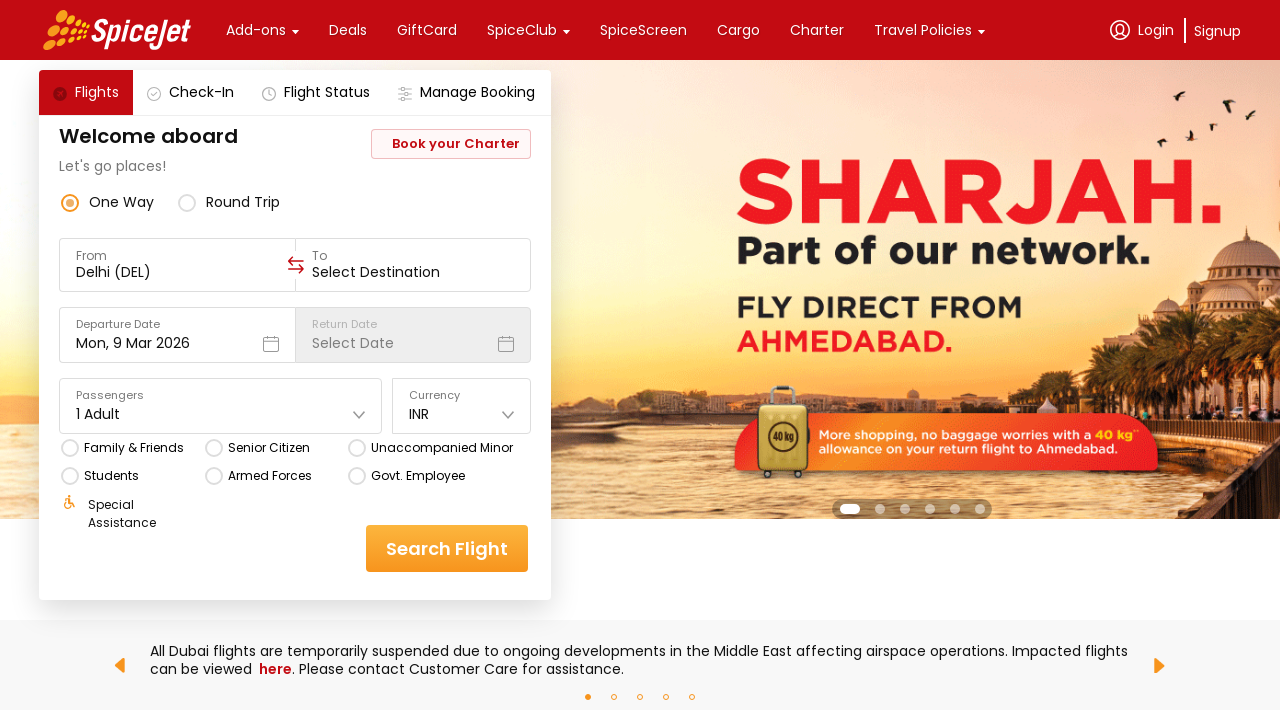

Origin input field became visible
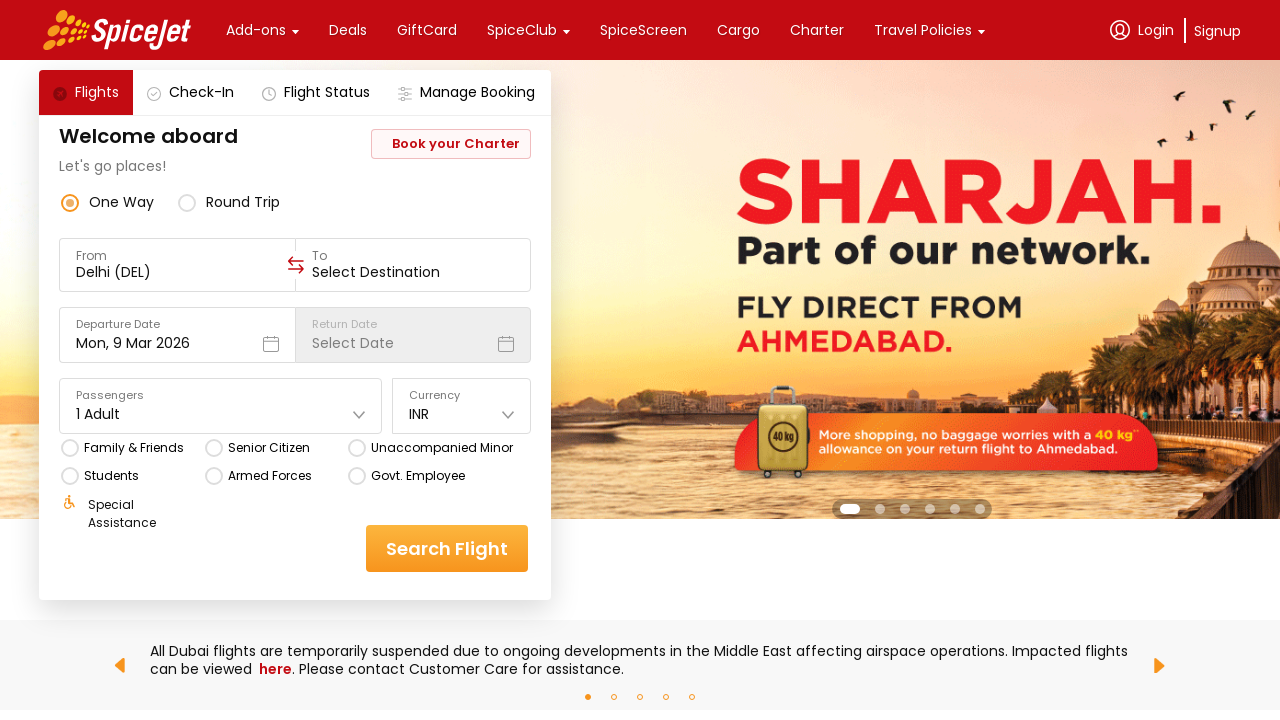

Clicked on origin input field at (178, 272) on xpath=//div[@data-testid='to-testID-origin']/div/div/input
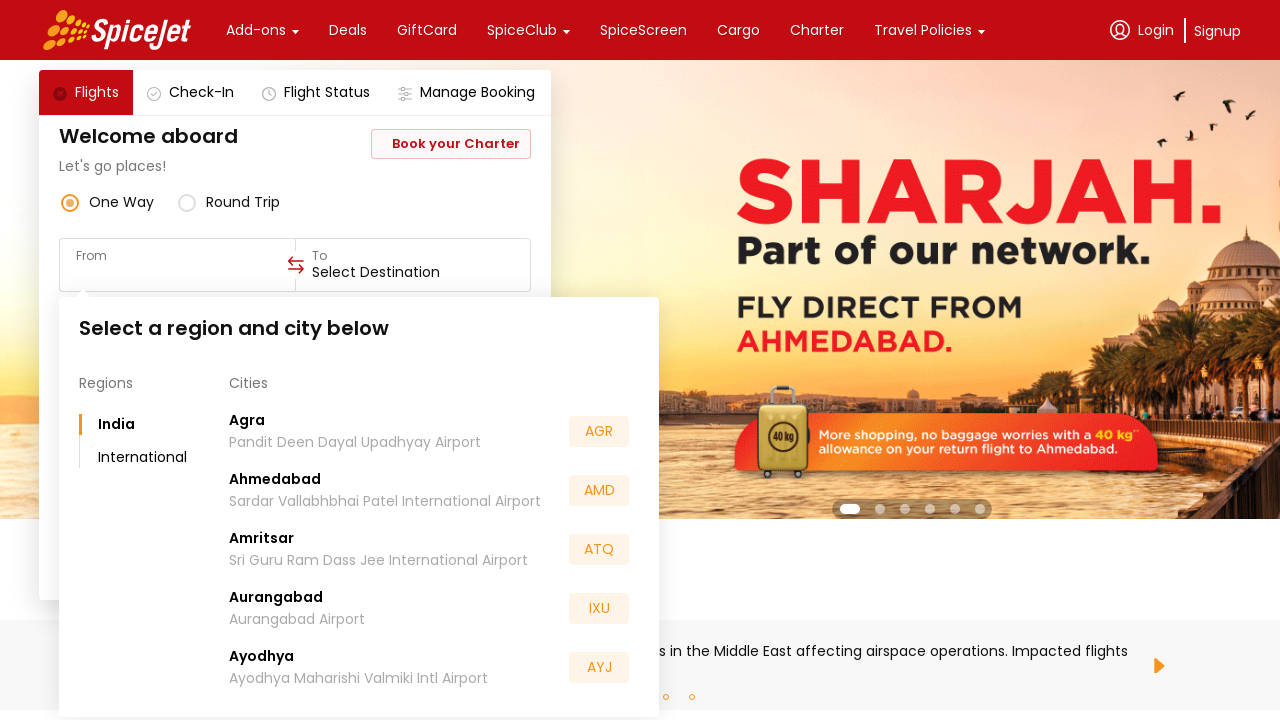

Filled origin field with 'BLR' (Bangalore) on xpath=//div[@data-testid='to-testID-origin']/div/div/input
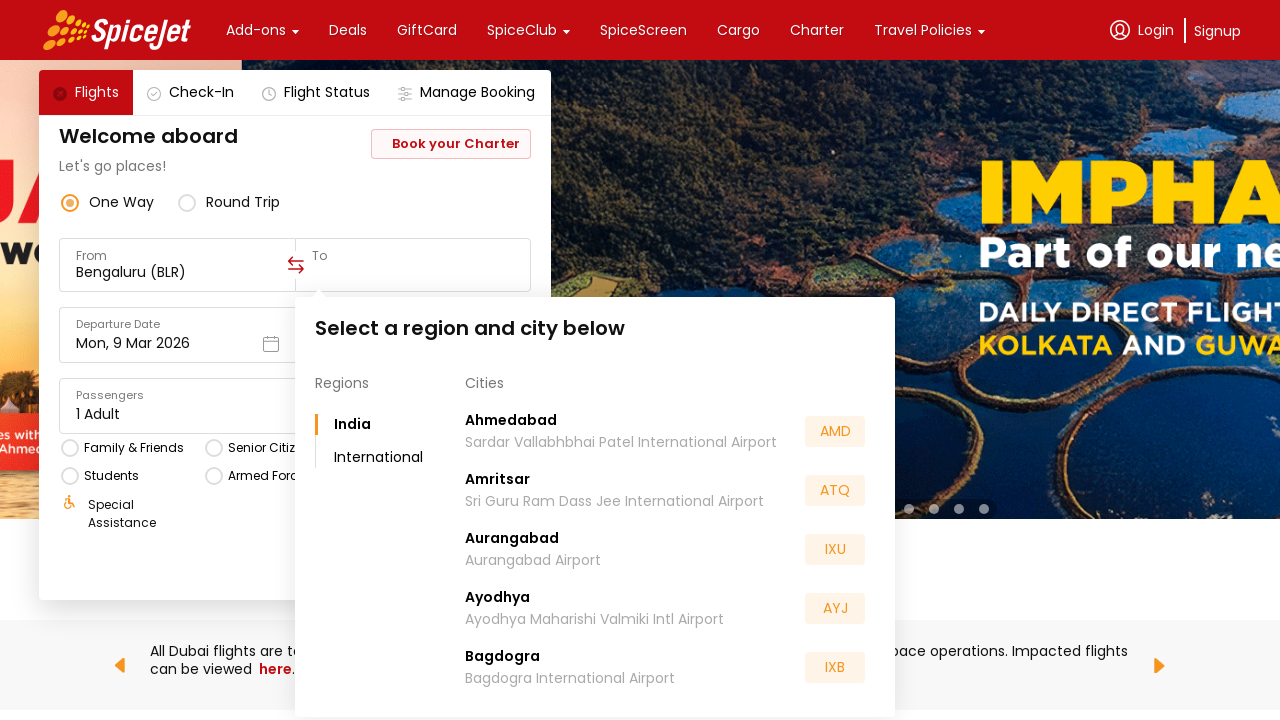

Clicked on destination input field at (413, 272) on xpath=//div[@data-testid='to-testID-destination']/div/div/input
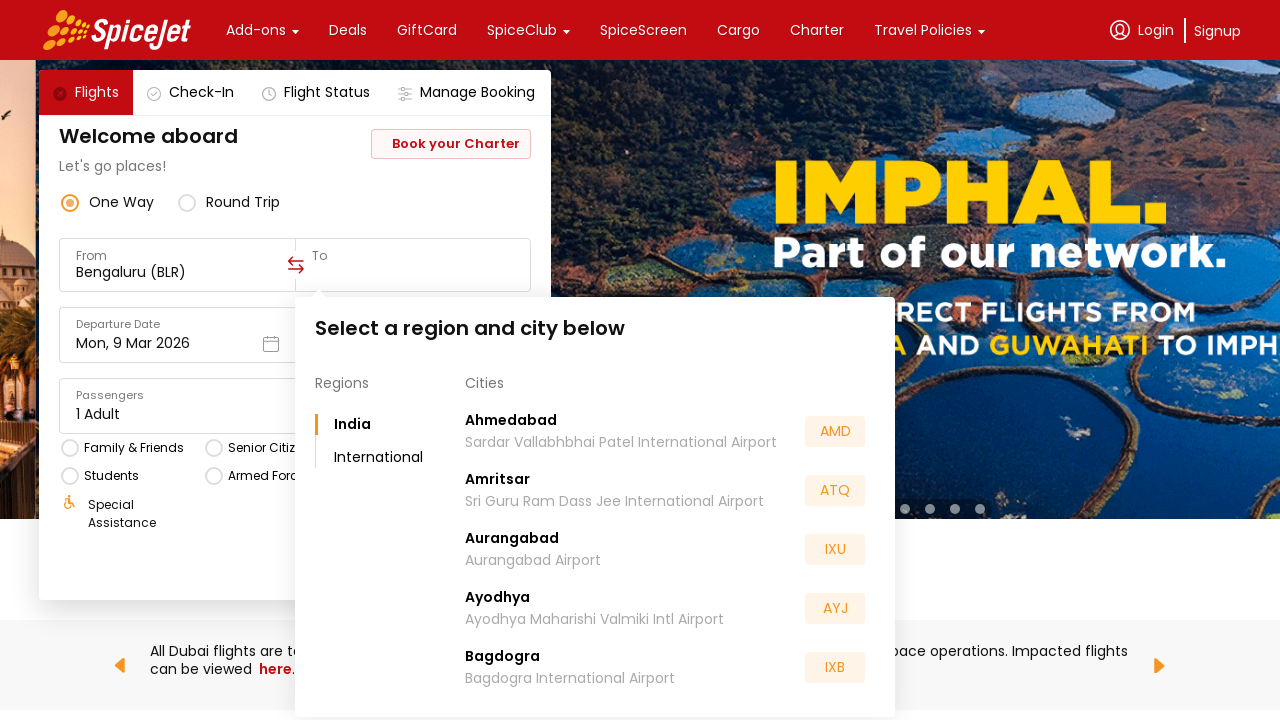

Filled destination field with 'DEL' (Delhi) on xpath=//div[@data-testid='to-testID-destination']/div/div/input
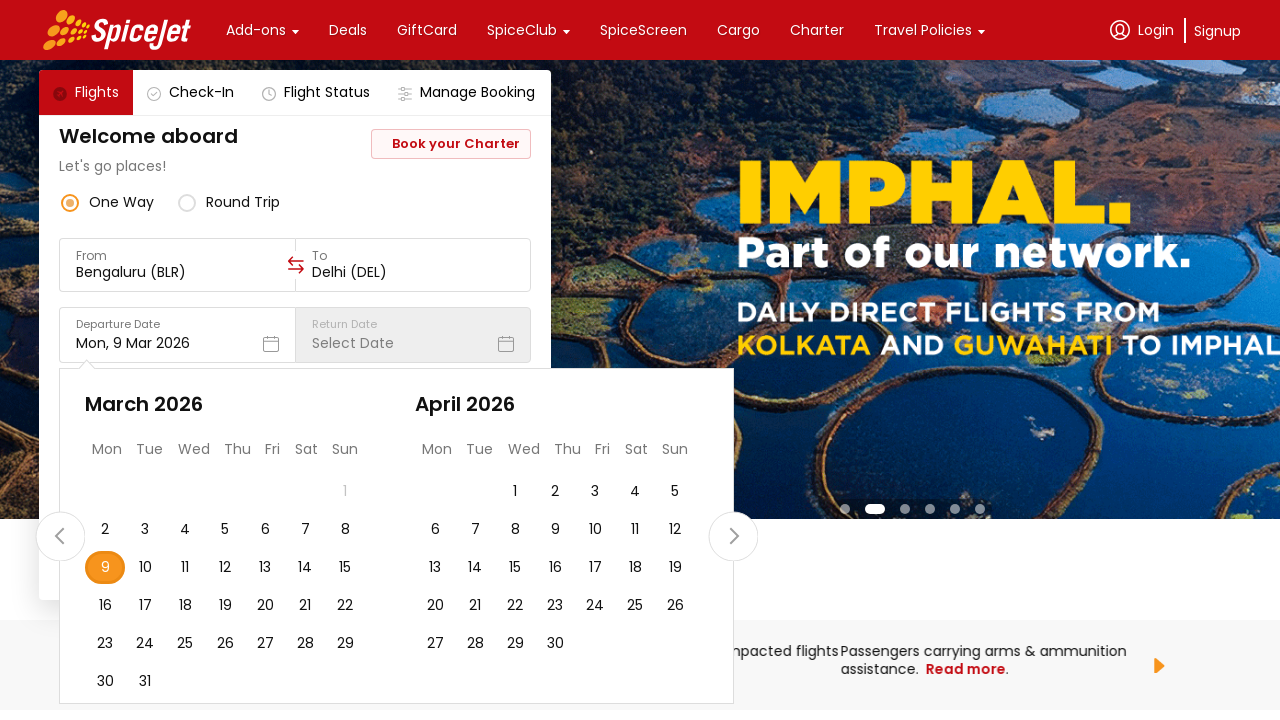

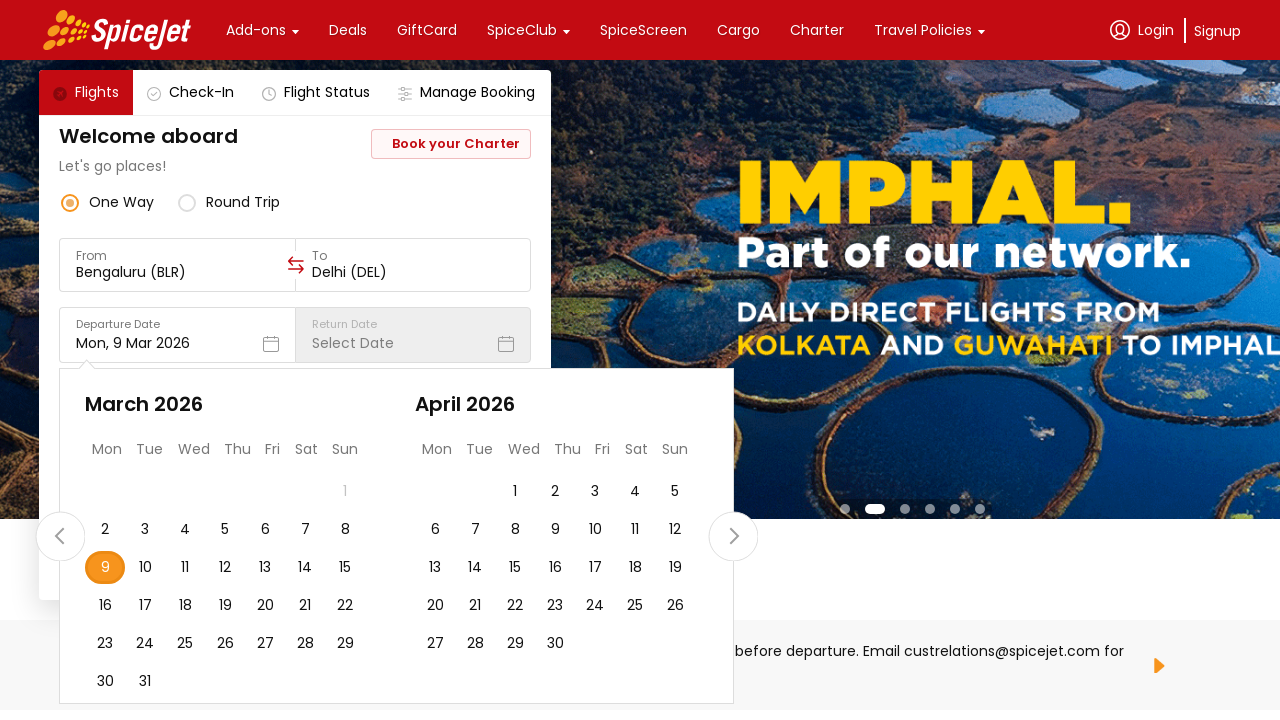